Navigates to an automation practice page and iterates through footer links to verify they are accessible

Starting URL: https://rahulshettyacademy.com/AutomationPractice/

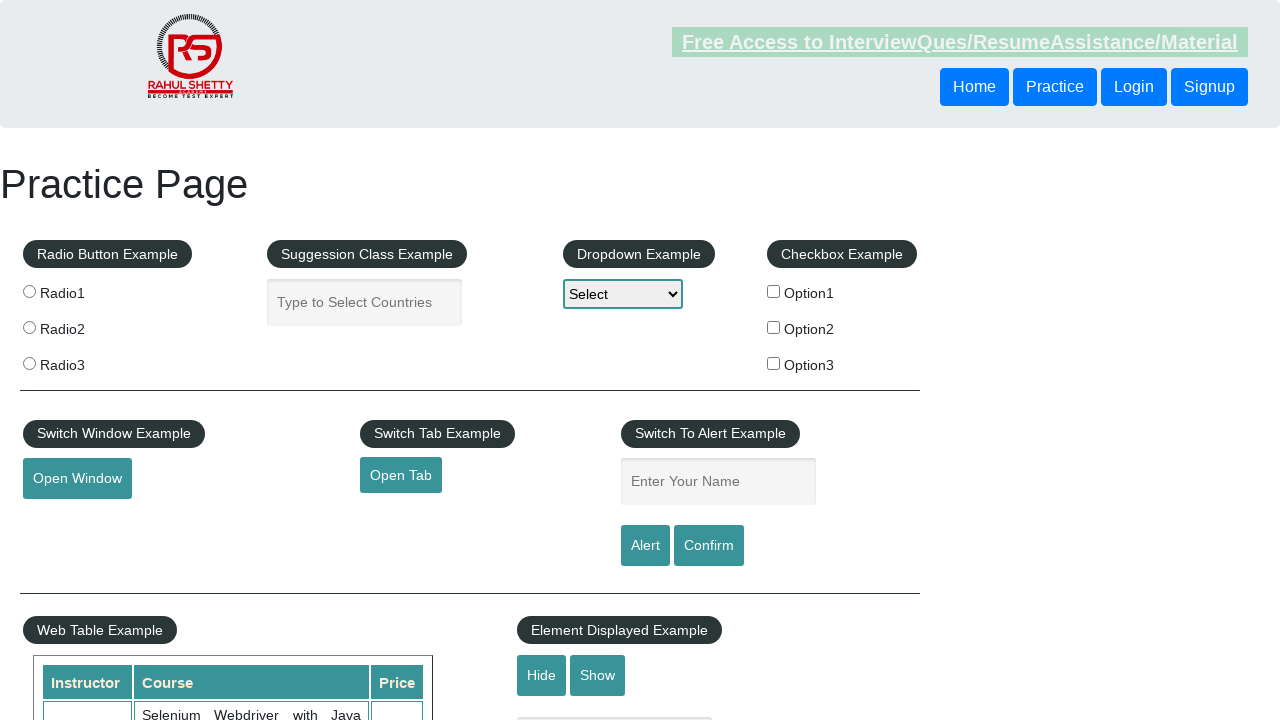

Navigated to Rahul Shetty Academy automation practice page
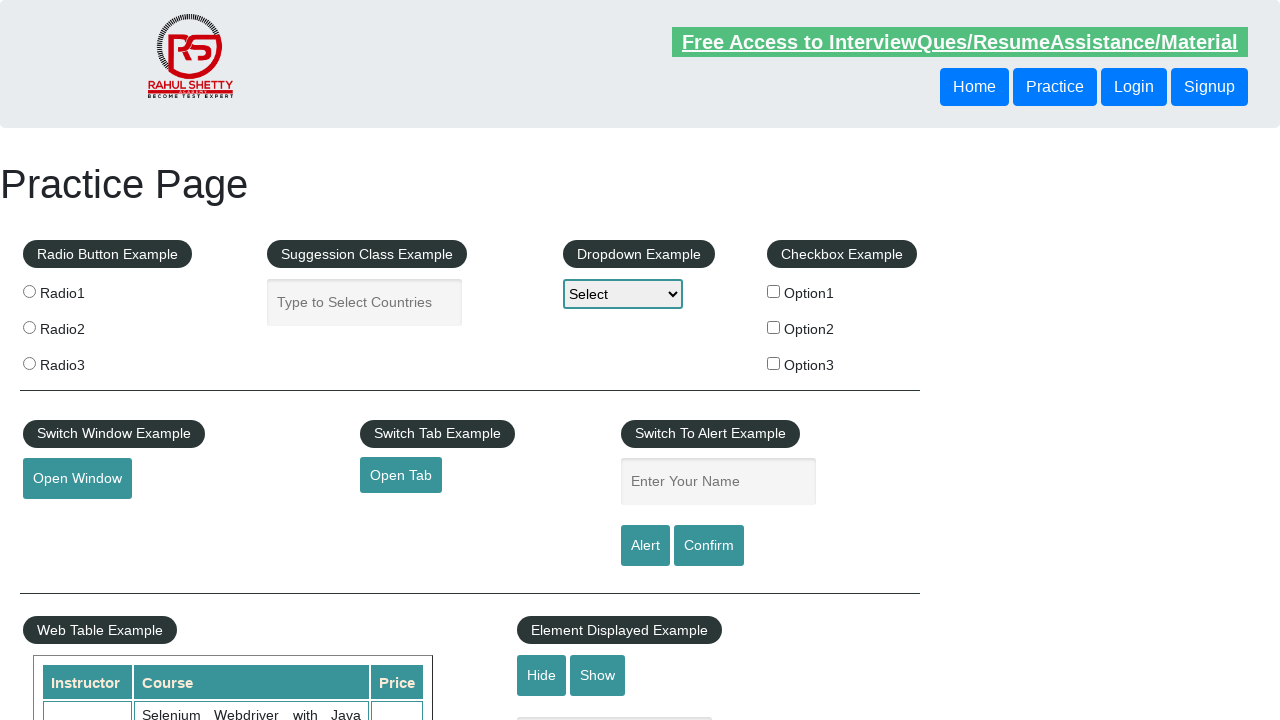

Footer links loaded and selector found
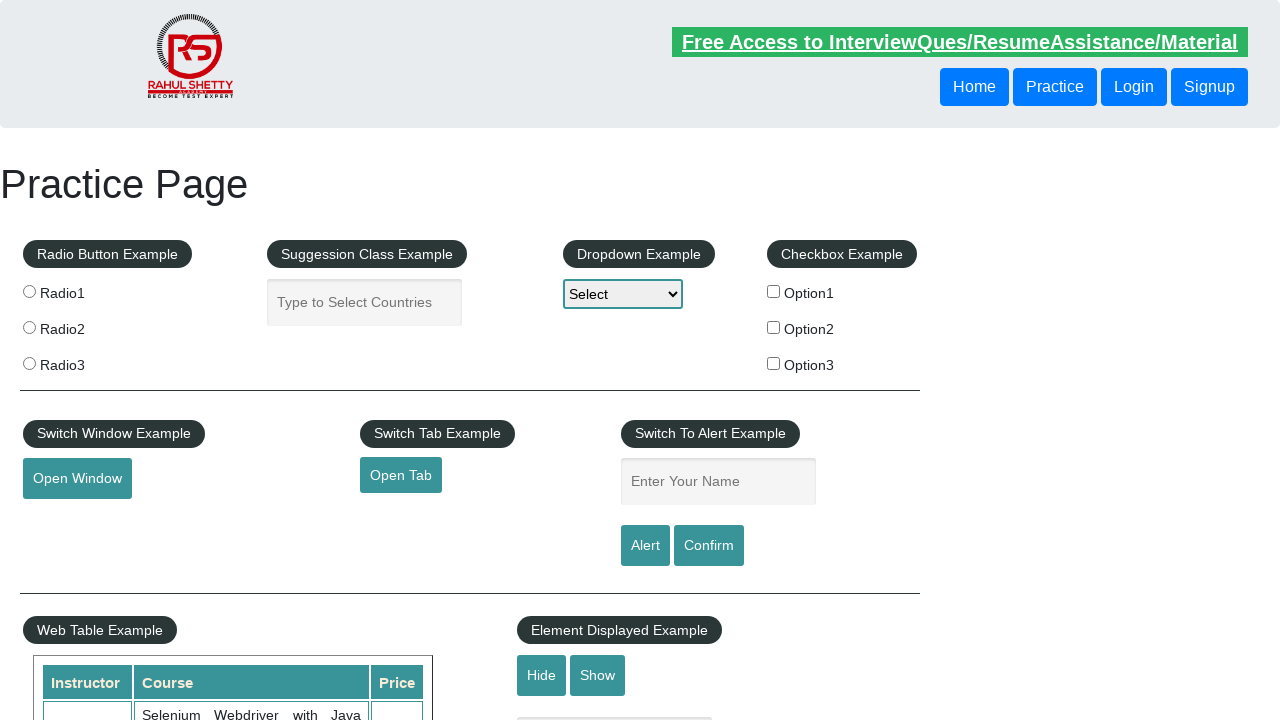

Retrieved 20 footer links
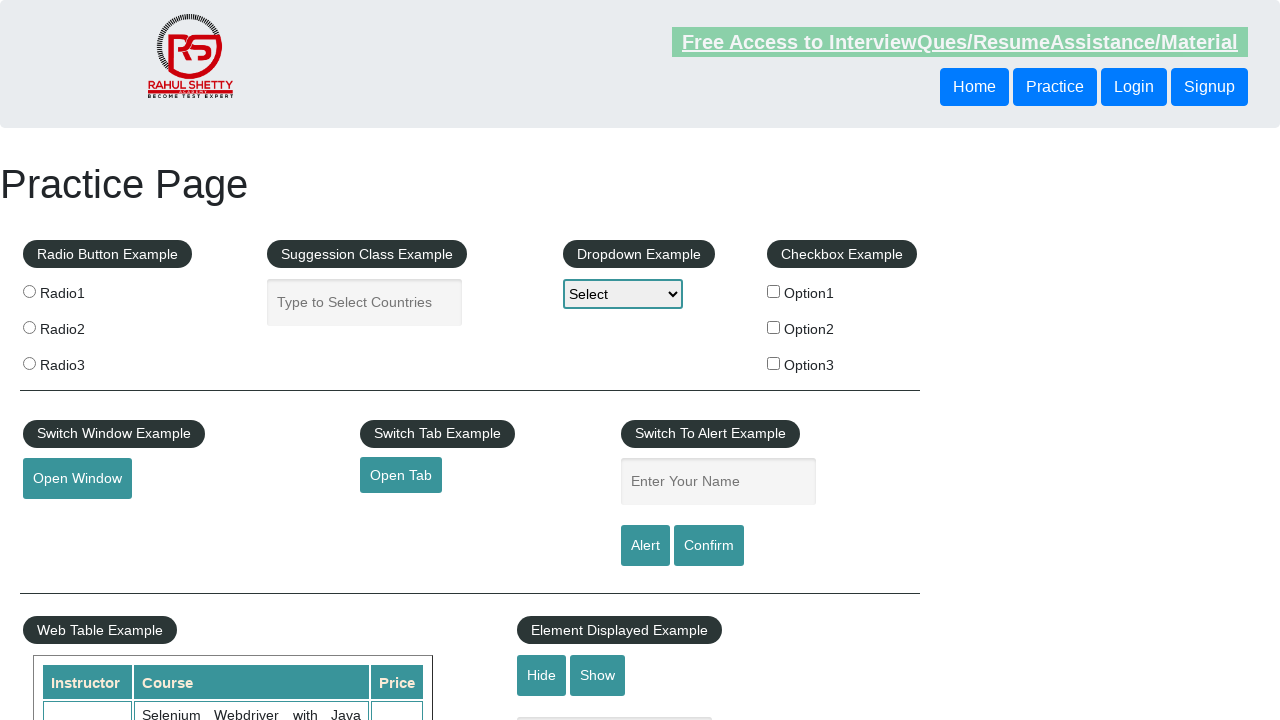

Verified footer link: Discount Coupons -> #
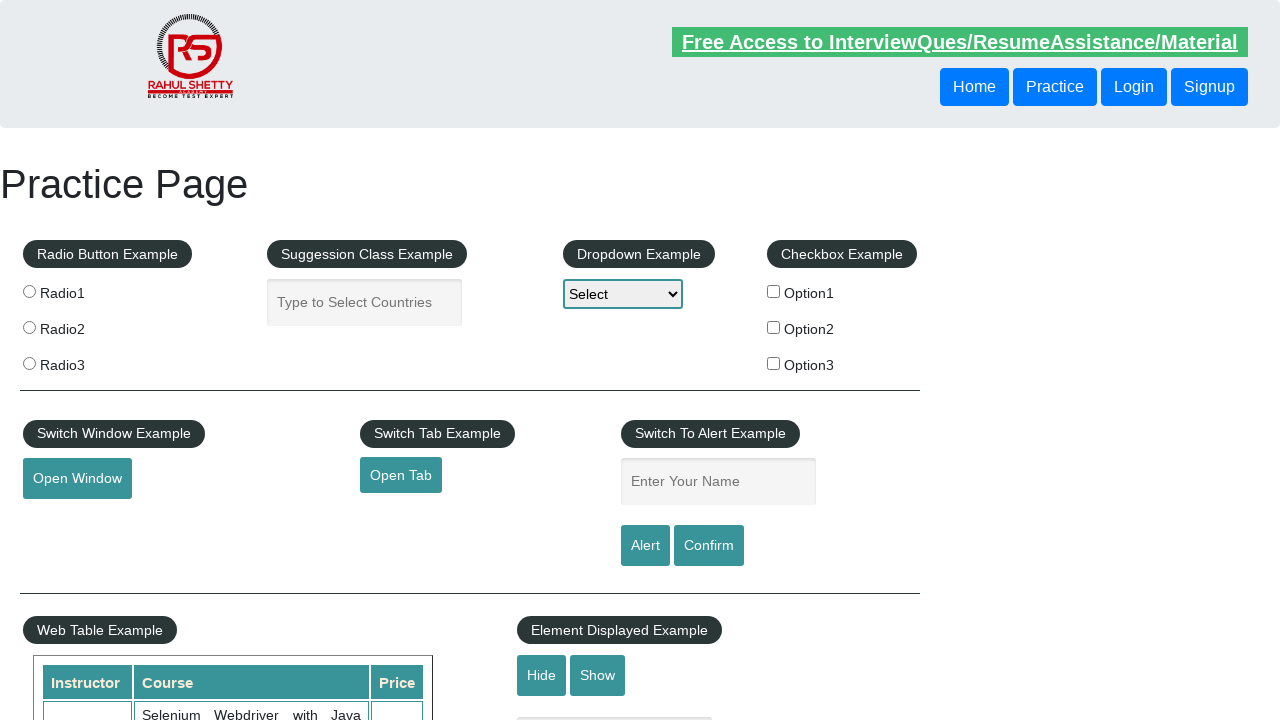

Verified footer link: REST API -> http://www.restapitutorial.com/
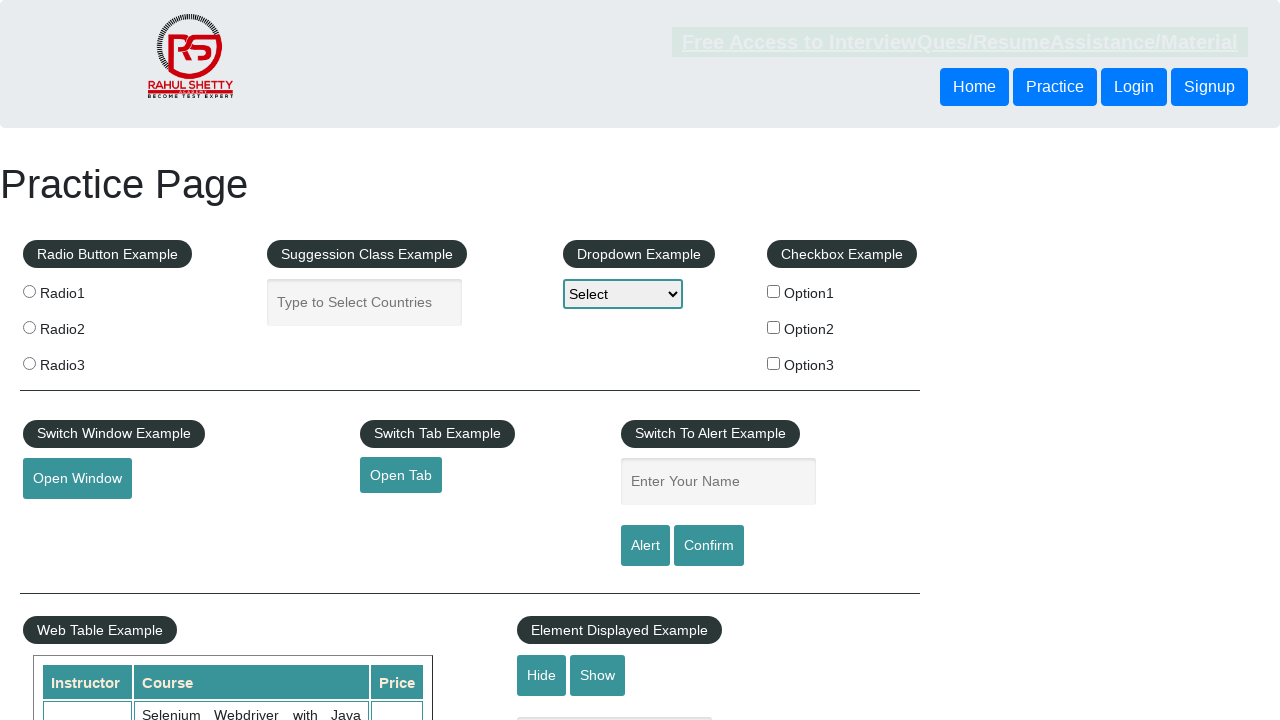

Verified footer link: SoapUI -> https://www.soapui.org/
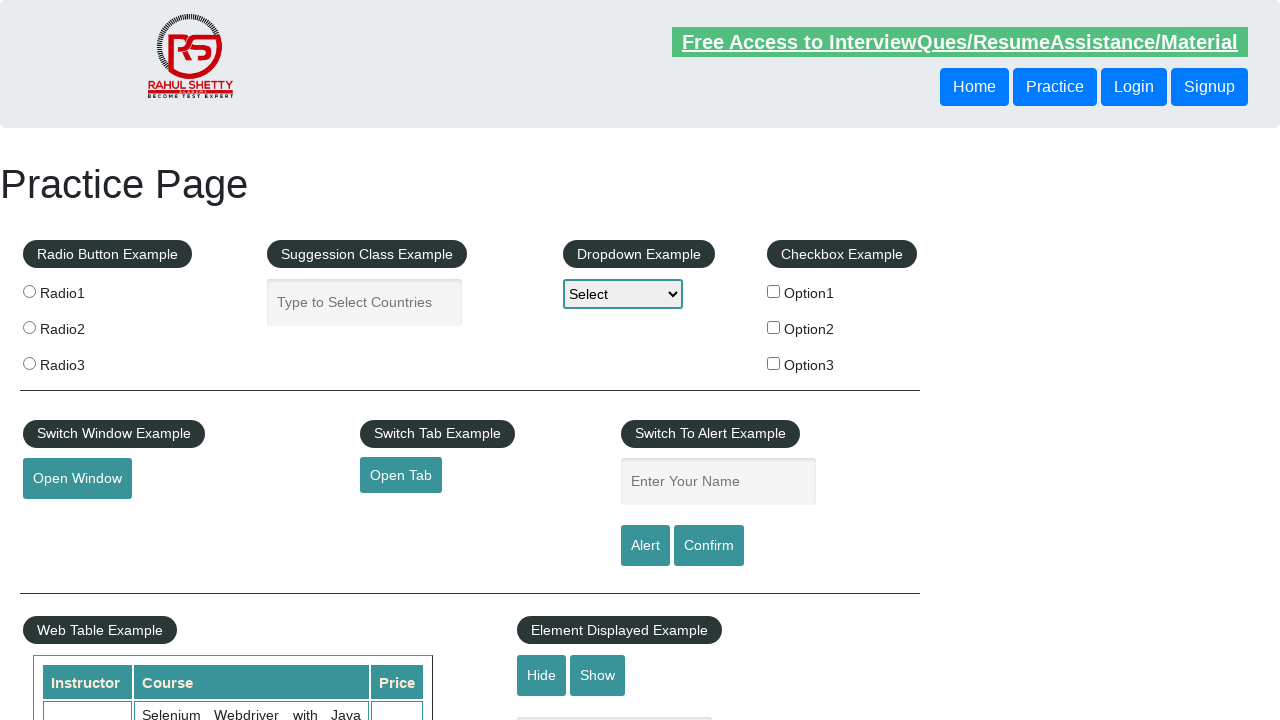

Verified footer link: Appium -> https://courses.rahulshettyacademy.com/p/appium-tutorial
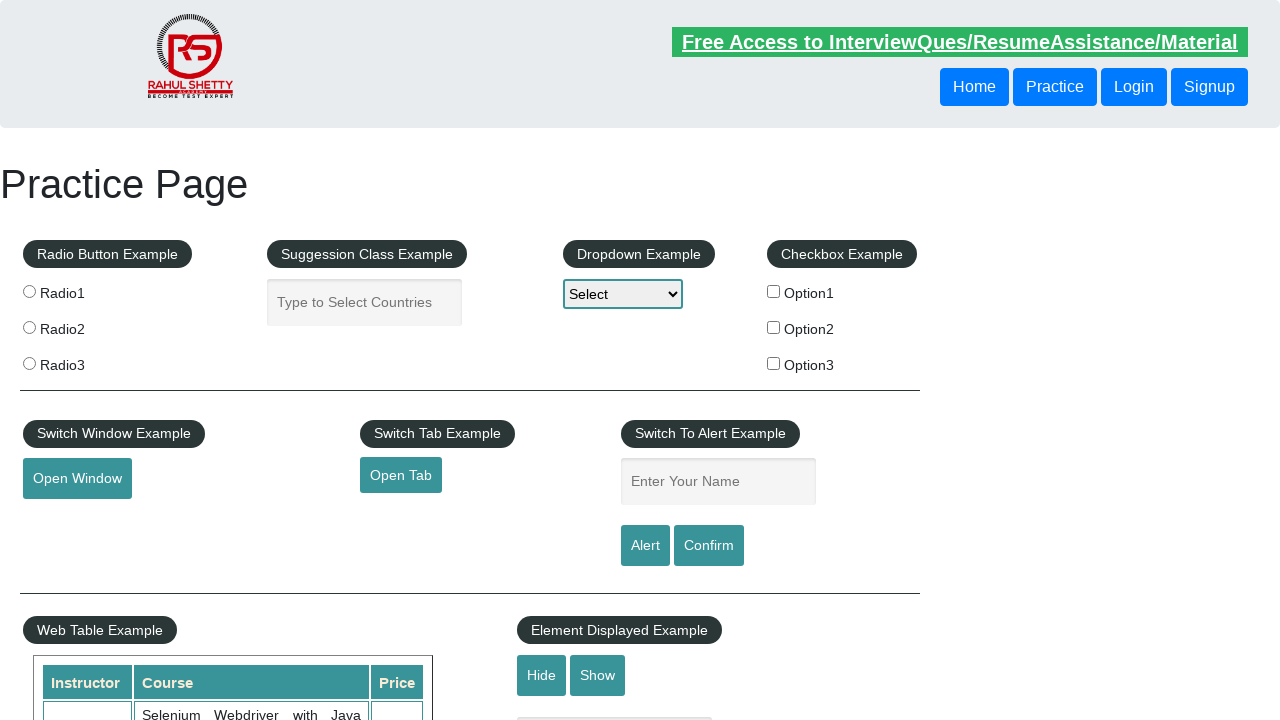

Verified footer link: JMeter -> https://jmeter.apache.org/
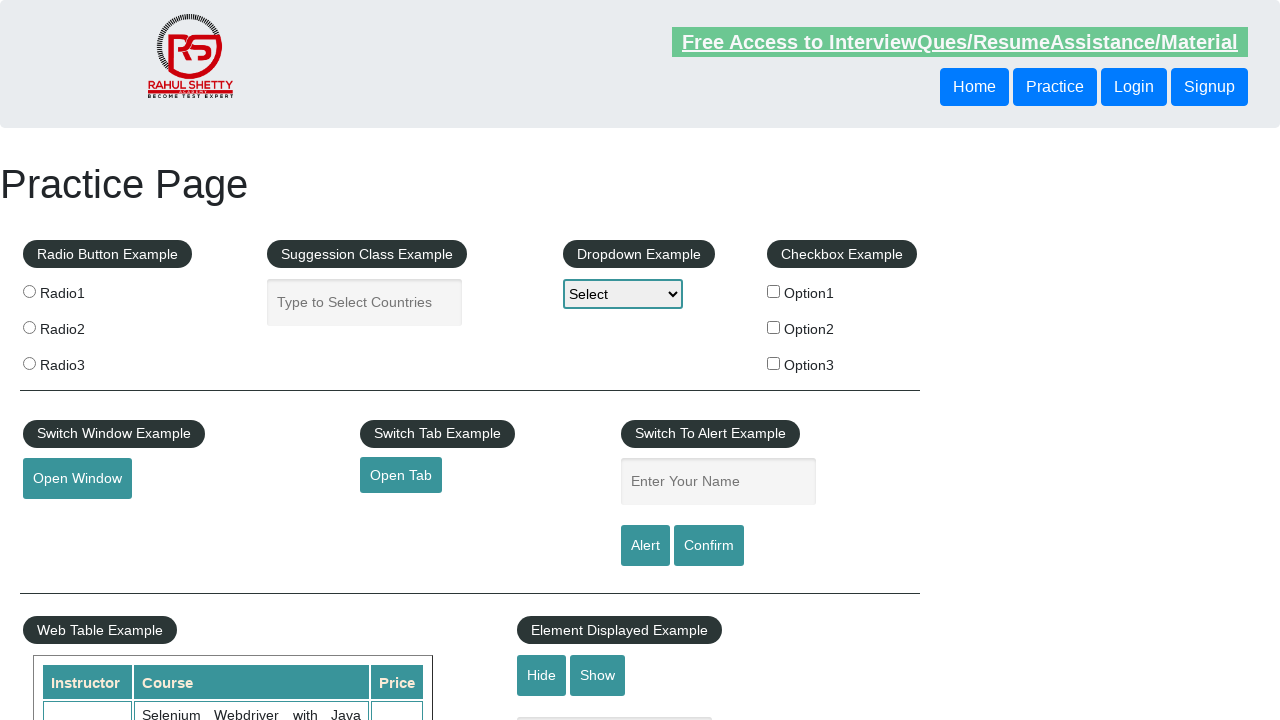

Verified footer link: Latest News -> #
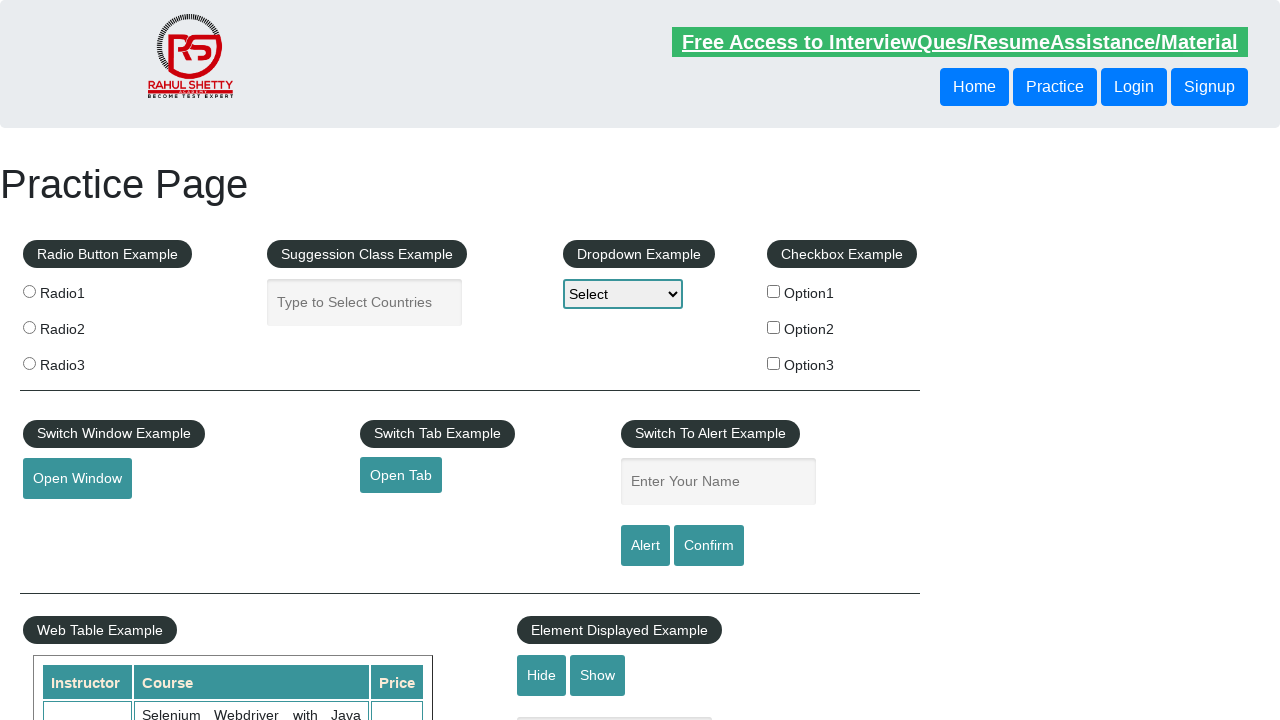

Verified footer link: Broken Link -> https://rahulshettyacademy.com/brokenlink
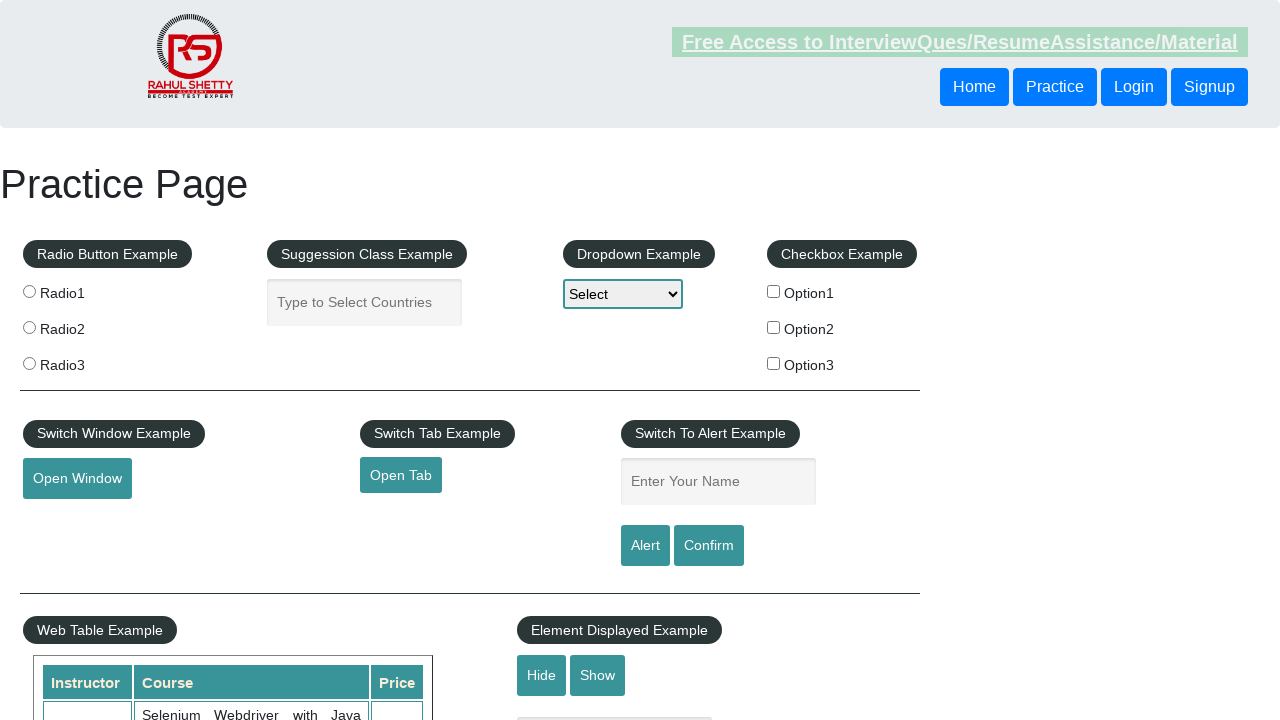

Verified footer link: Dummy Content for Testing. -> #
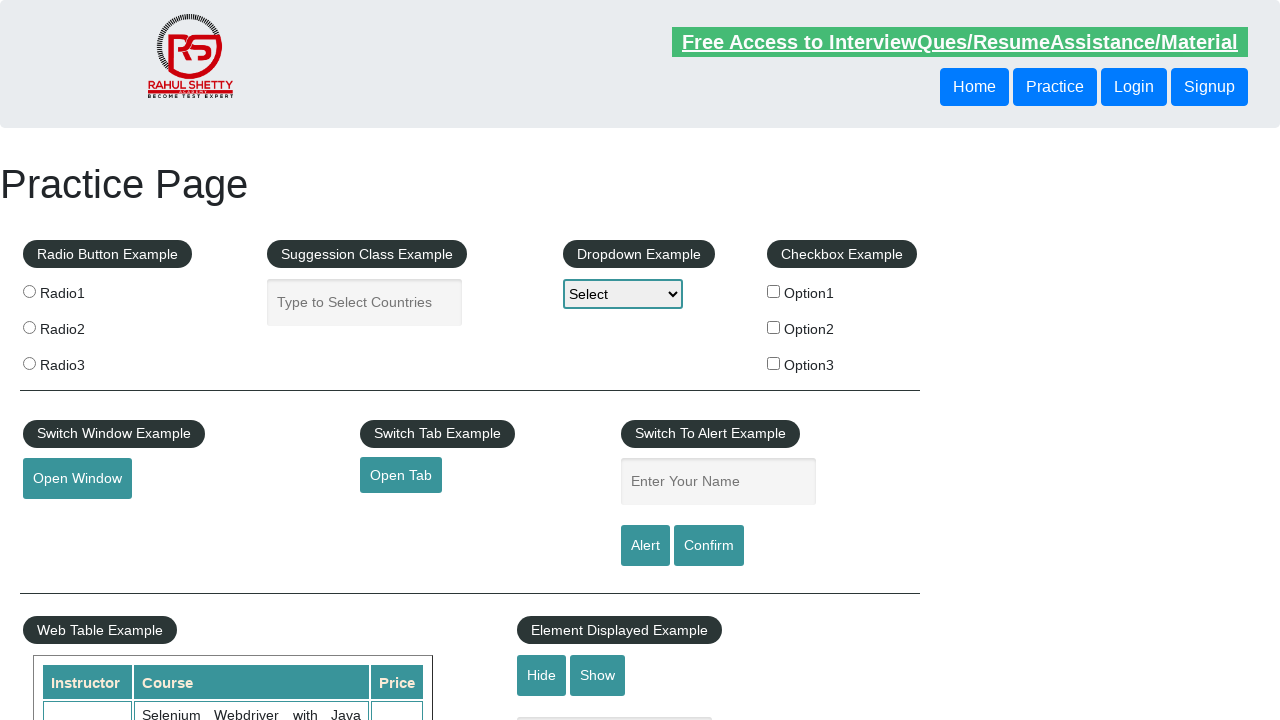

Verified footer link: Dummy Content for Testing. -> #
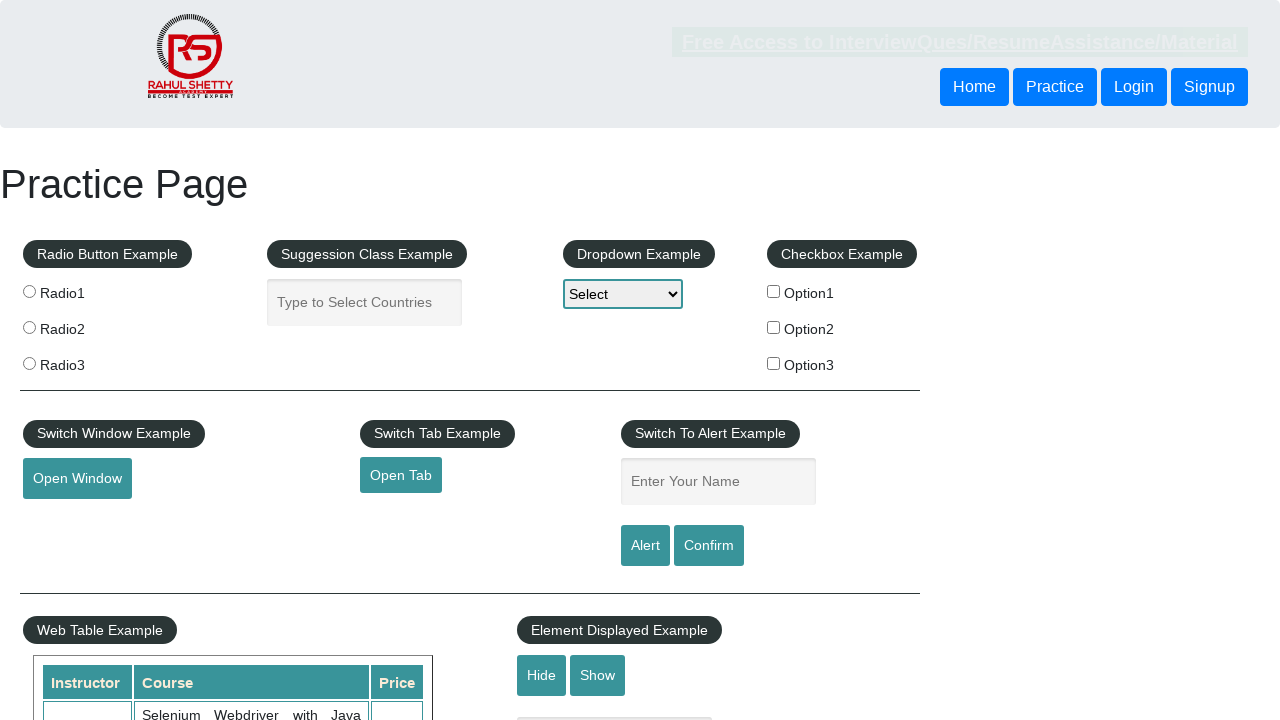

Verified footer link: Dummy Content for Testing. -> #
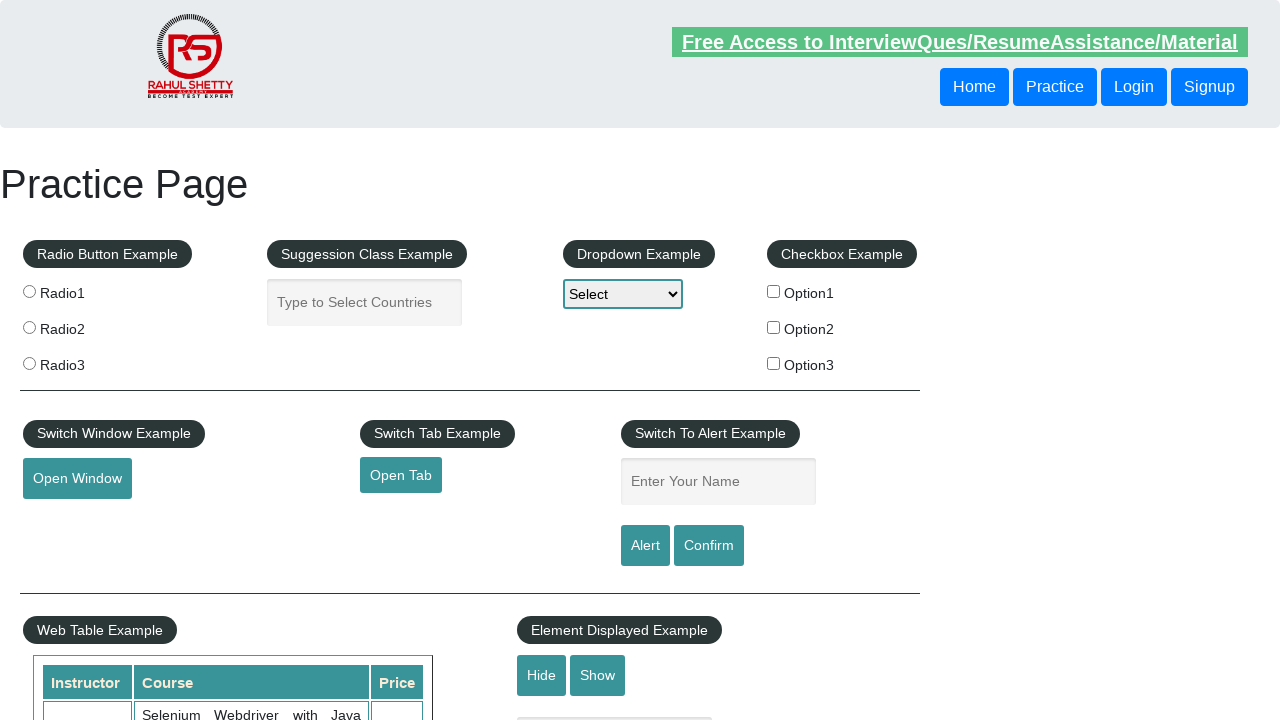

Verified footer link: Contact info -> #
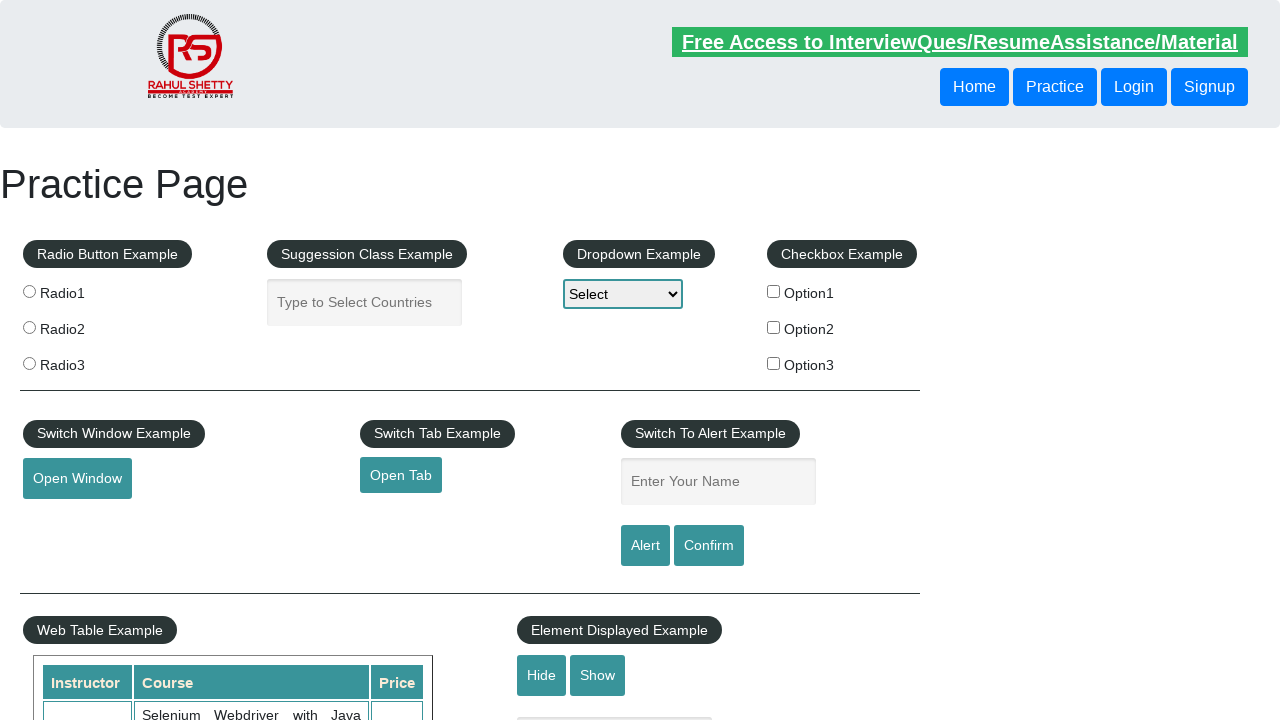

Verified footer link: Dummy Content for Testing. -> #
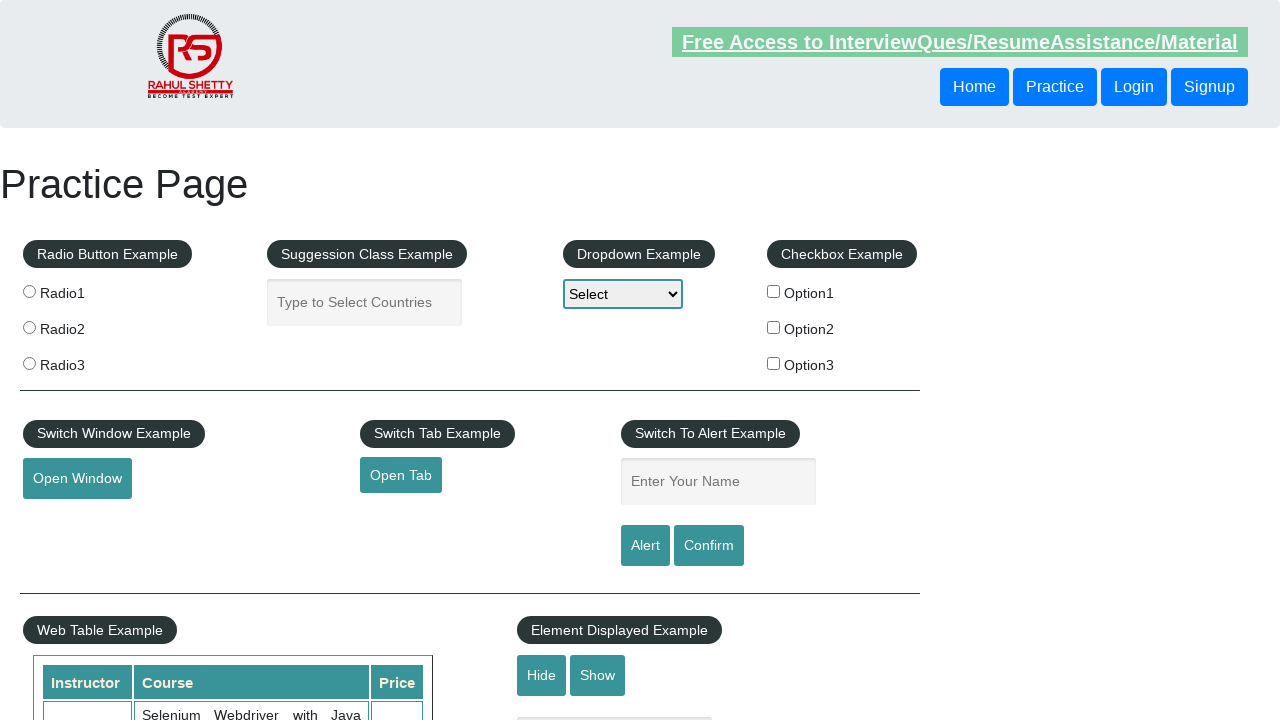

Verified footer link: Dummy Content for Testing. -> #
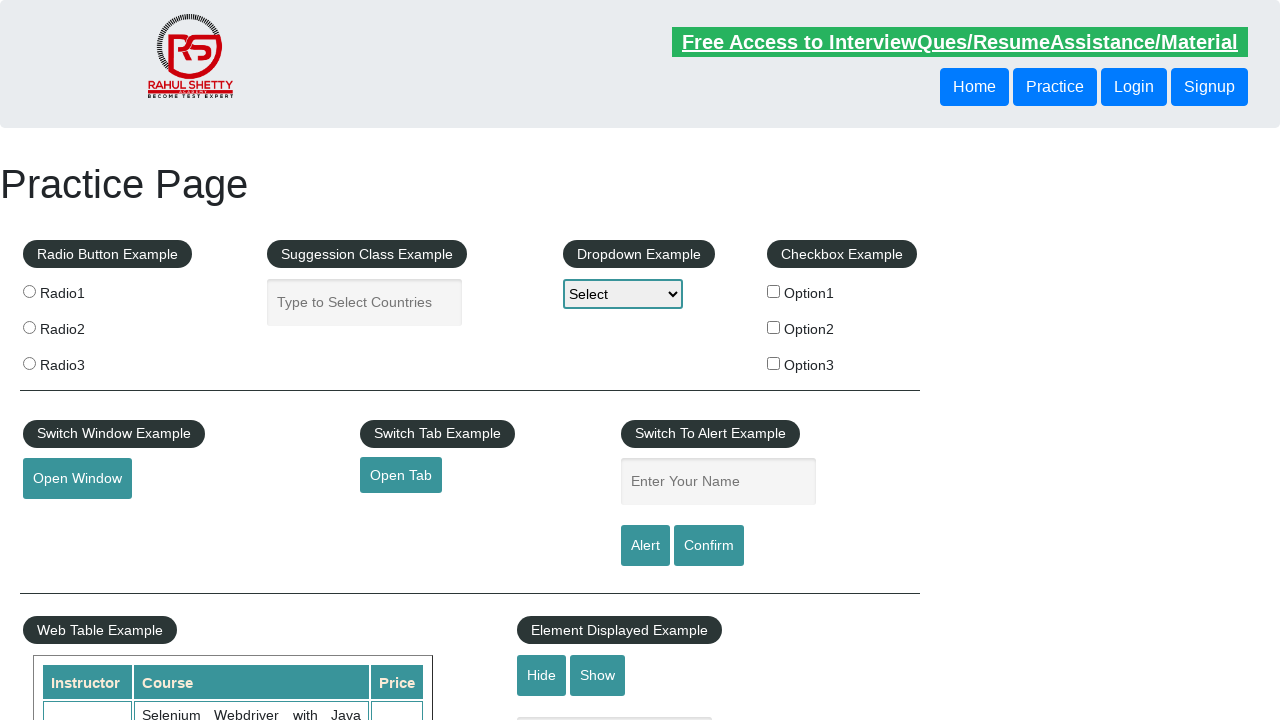

Verified footer link: Dummy Content for Testing. -> #
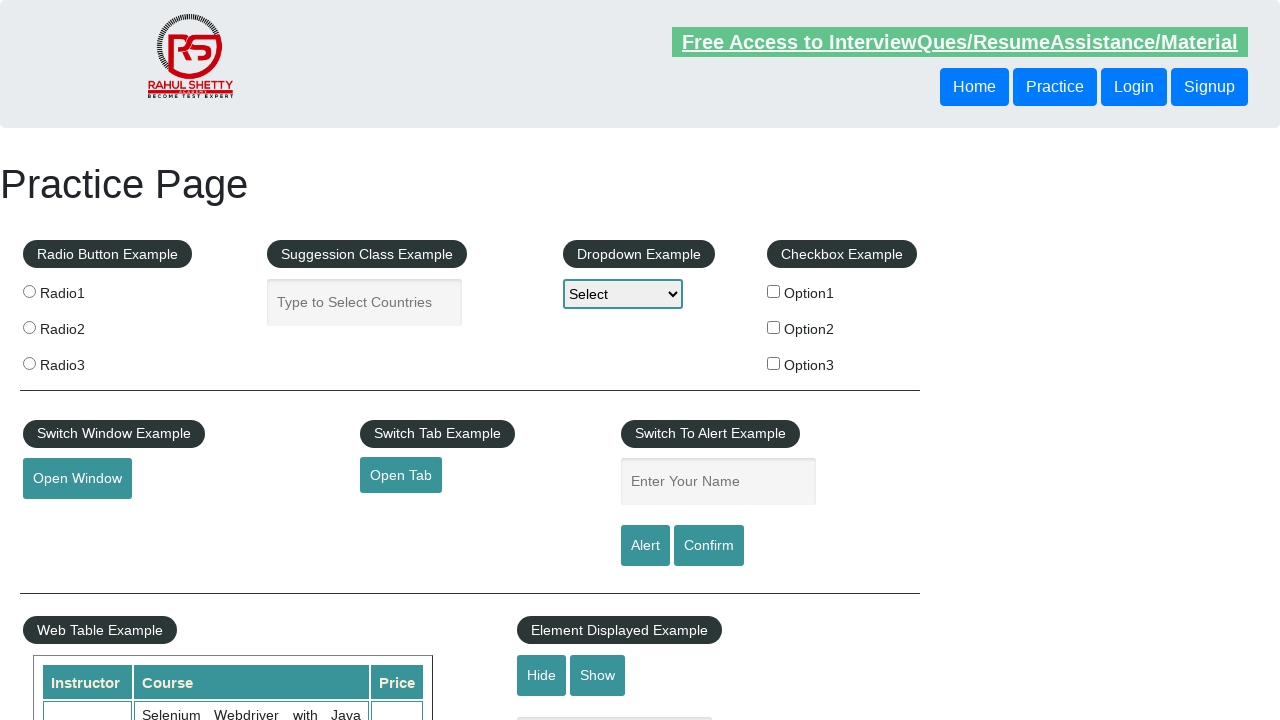

Verified footer link: Dummy Content for Testing. -> #
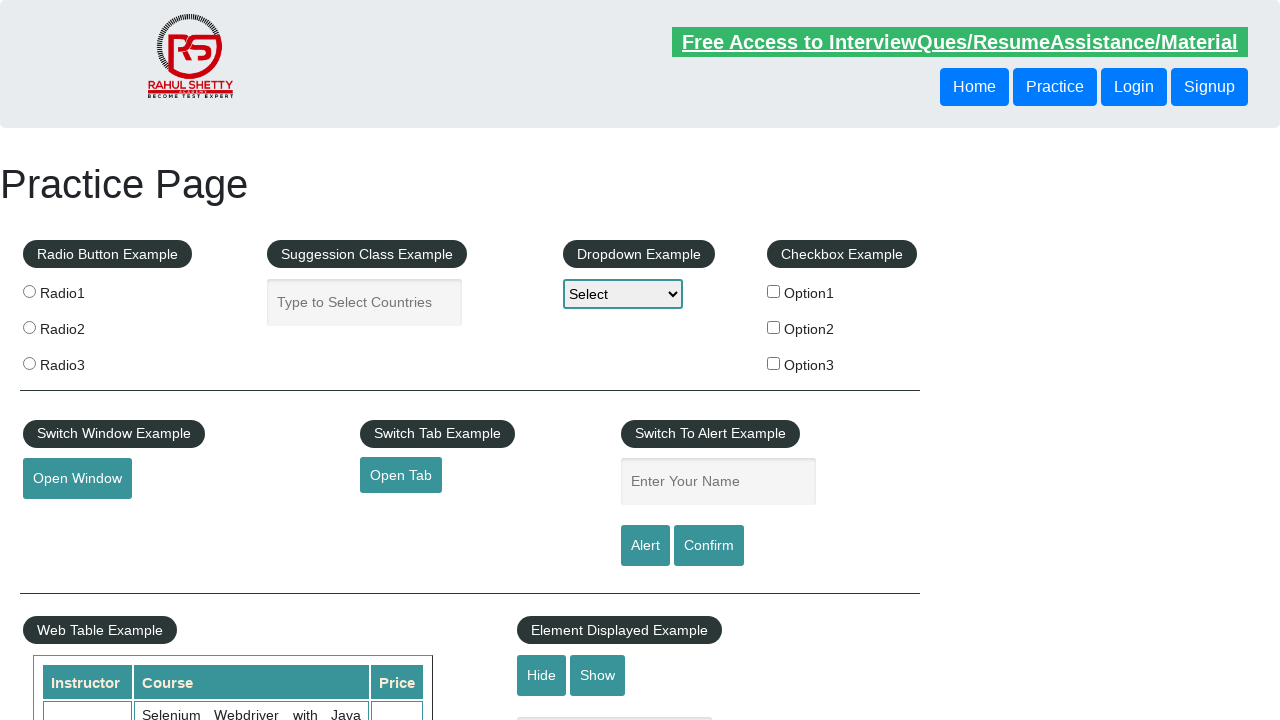

Verified footer link: Social Media -> #
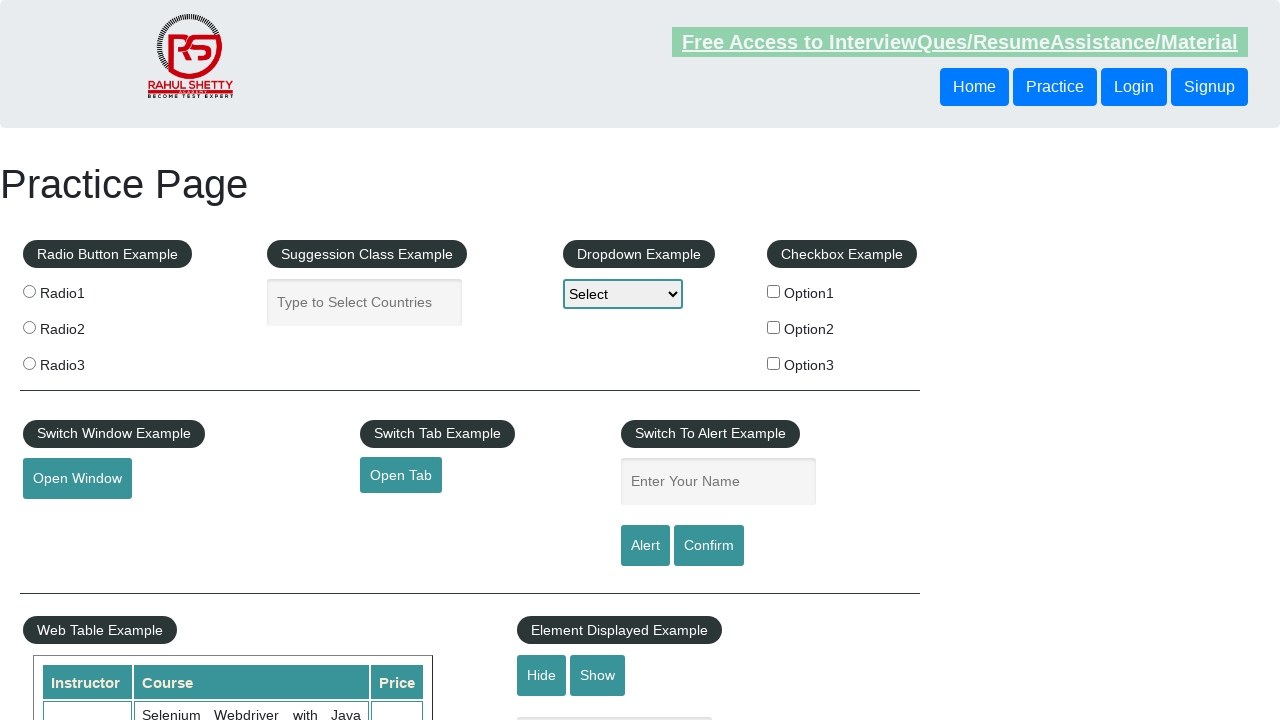

Verified footer link: Facebook -> #
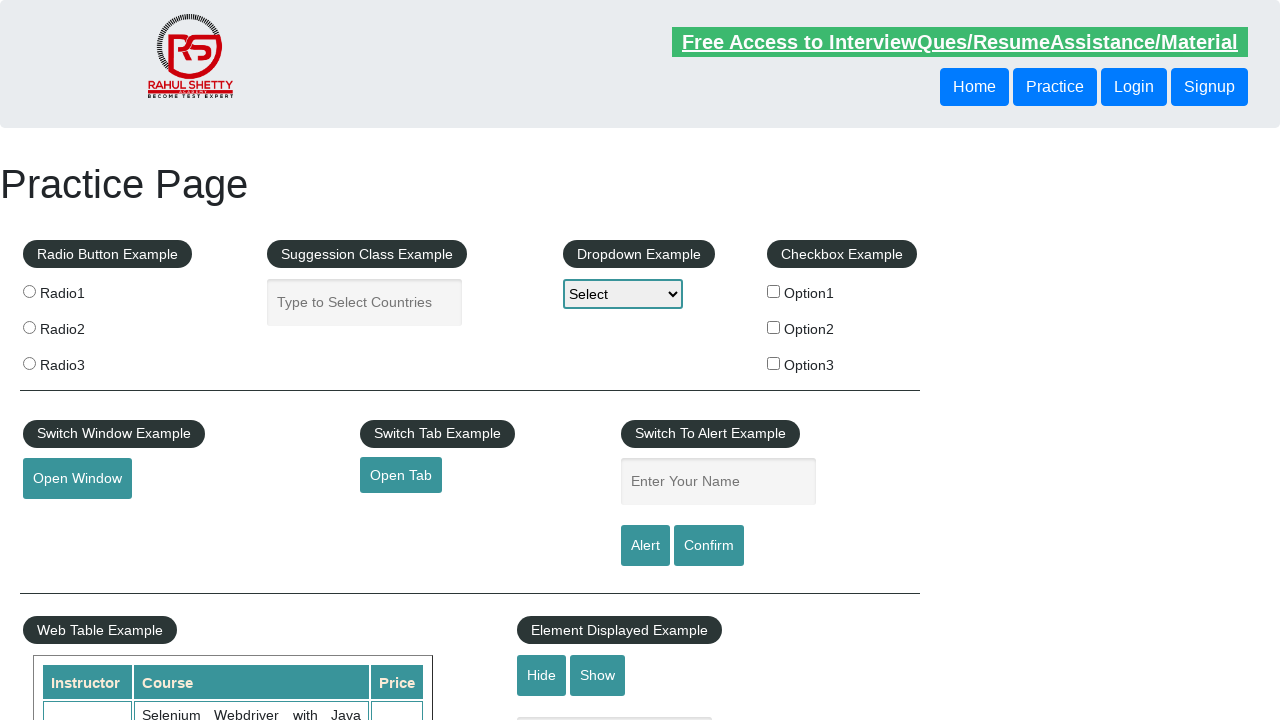

Verified footer link: Twitter -> #
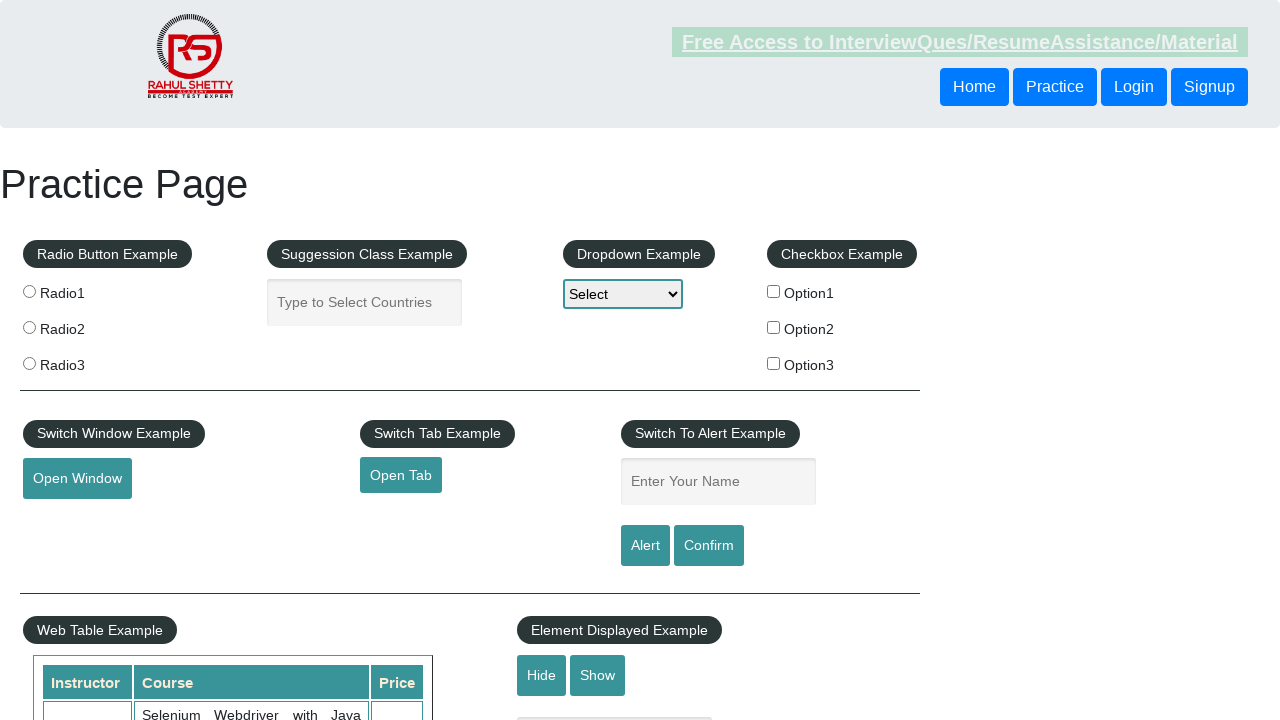

Verified footer link: Google+ -> #
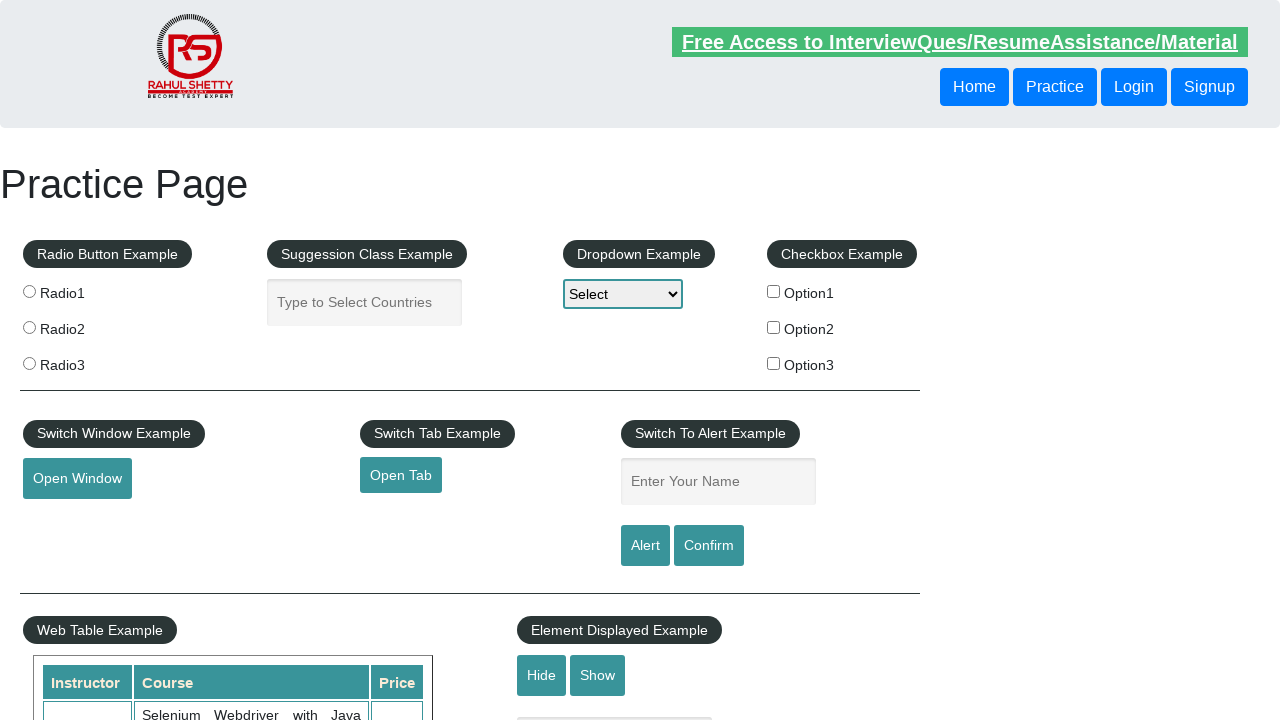

Verified footer link: Youtube -> #
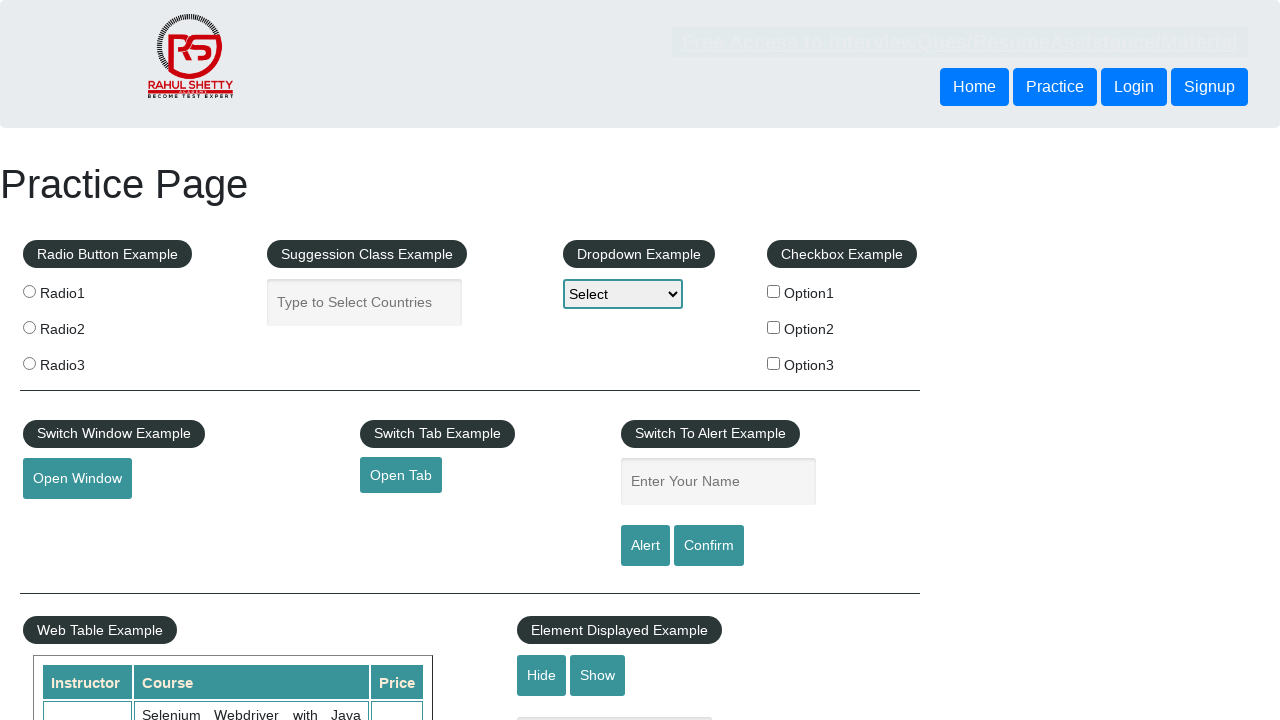

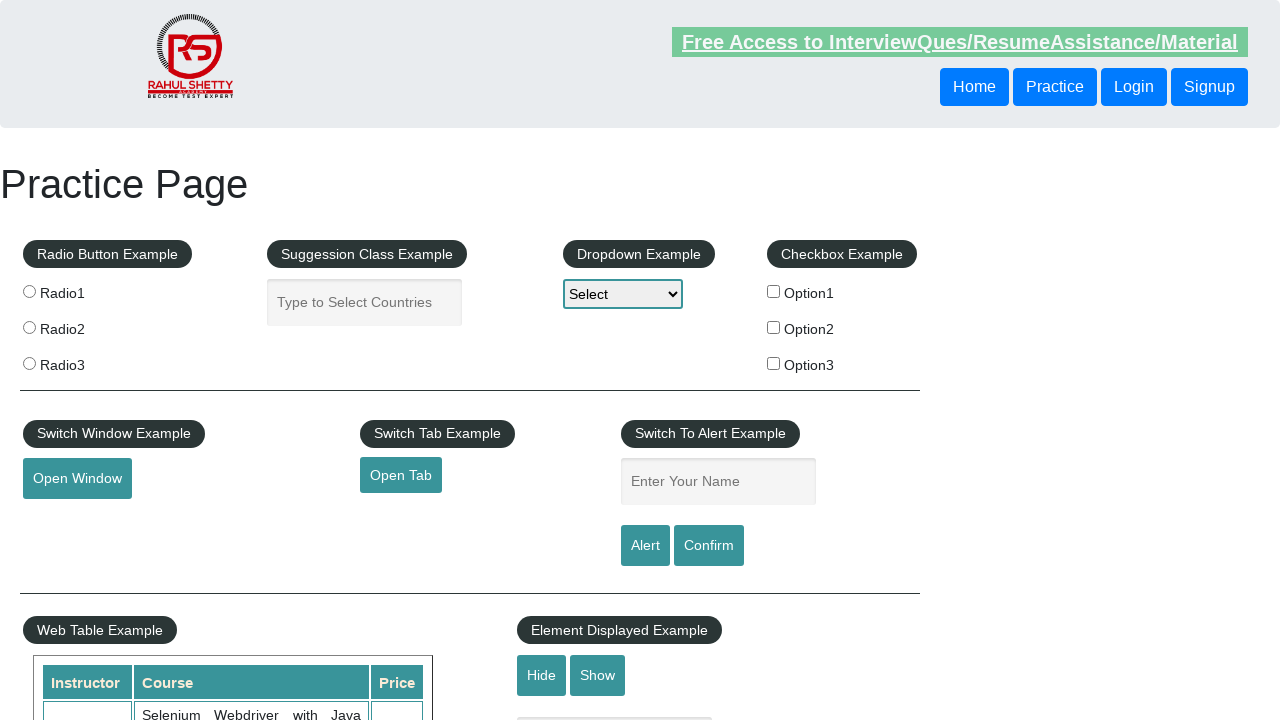